Navigates to the Microsoft Playwright GitHub repository page and verifies the page loads successfully

Starting URL: https://github.com/microsoft/playwright

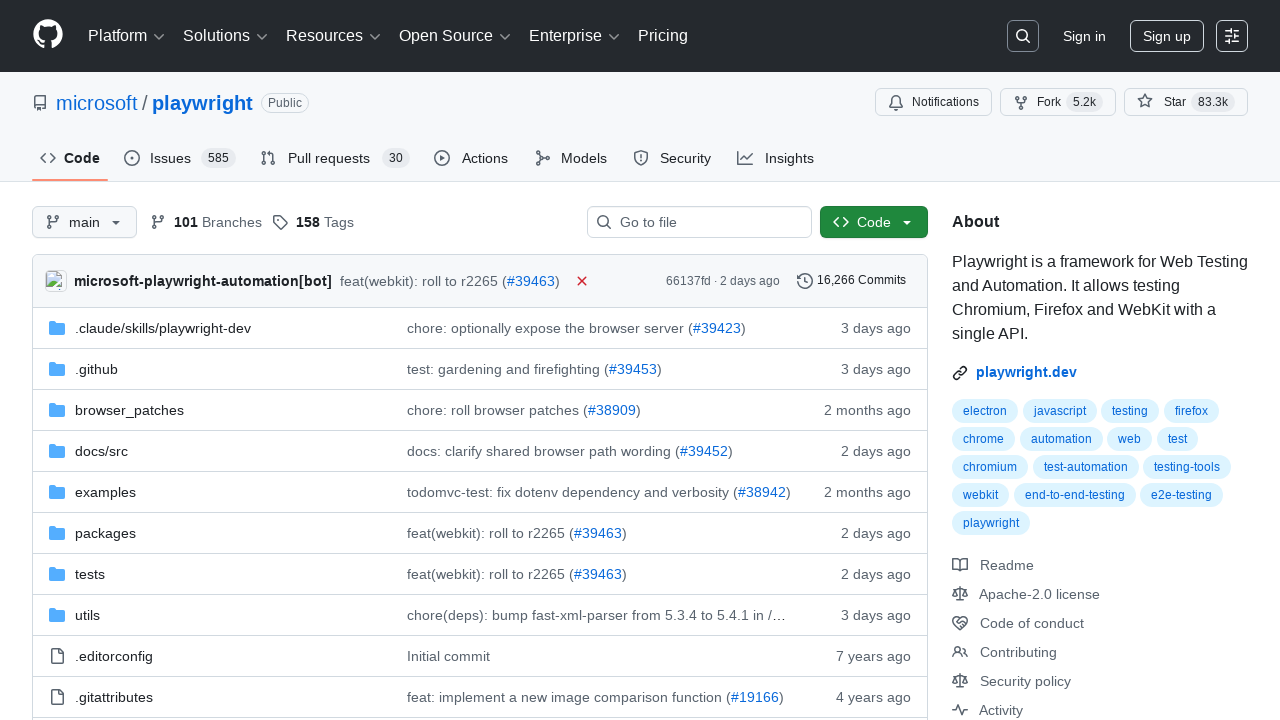

Navigated to Microsoft Playwright GitHub repository
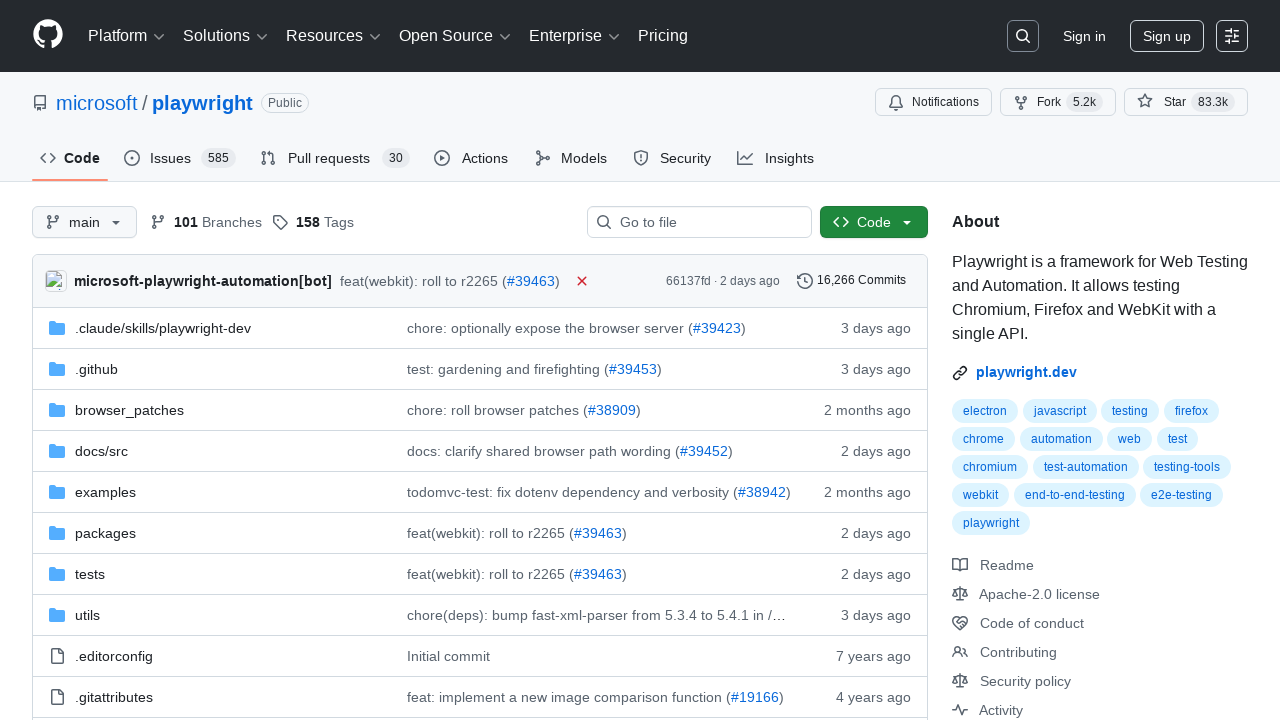

Repository page loaded successfully - repository name heading is visible
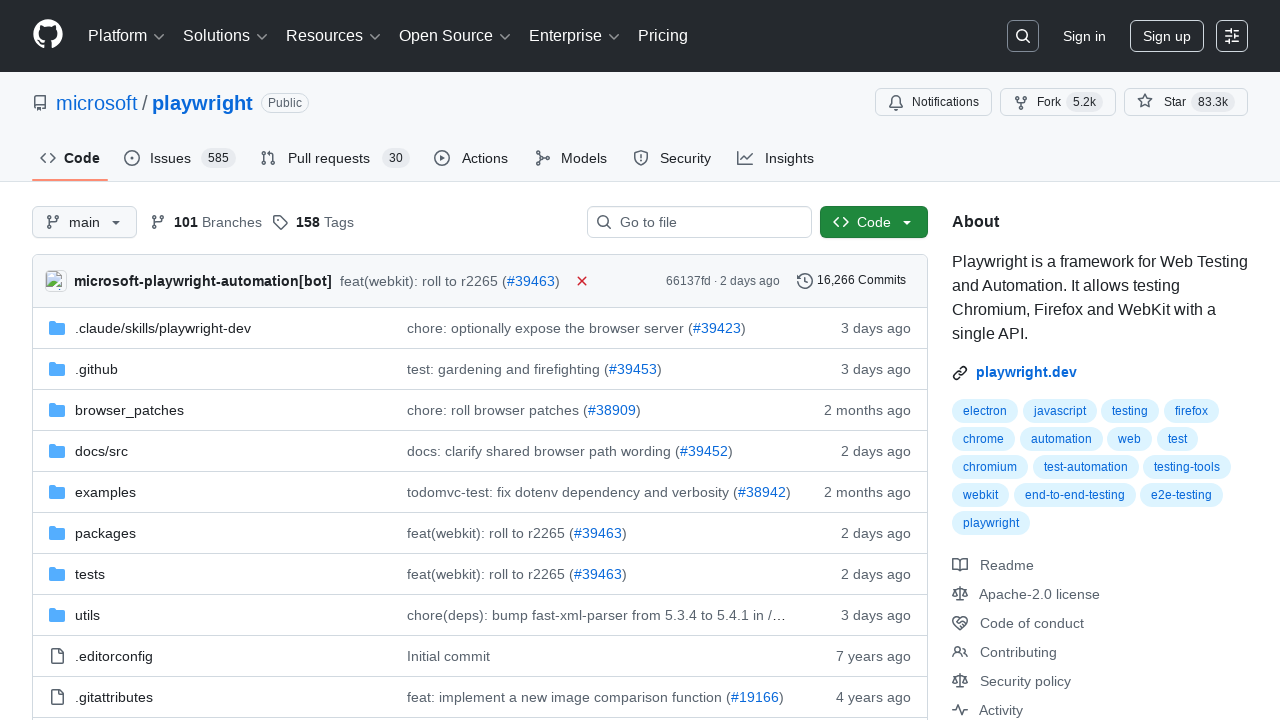

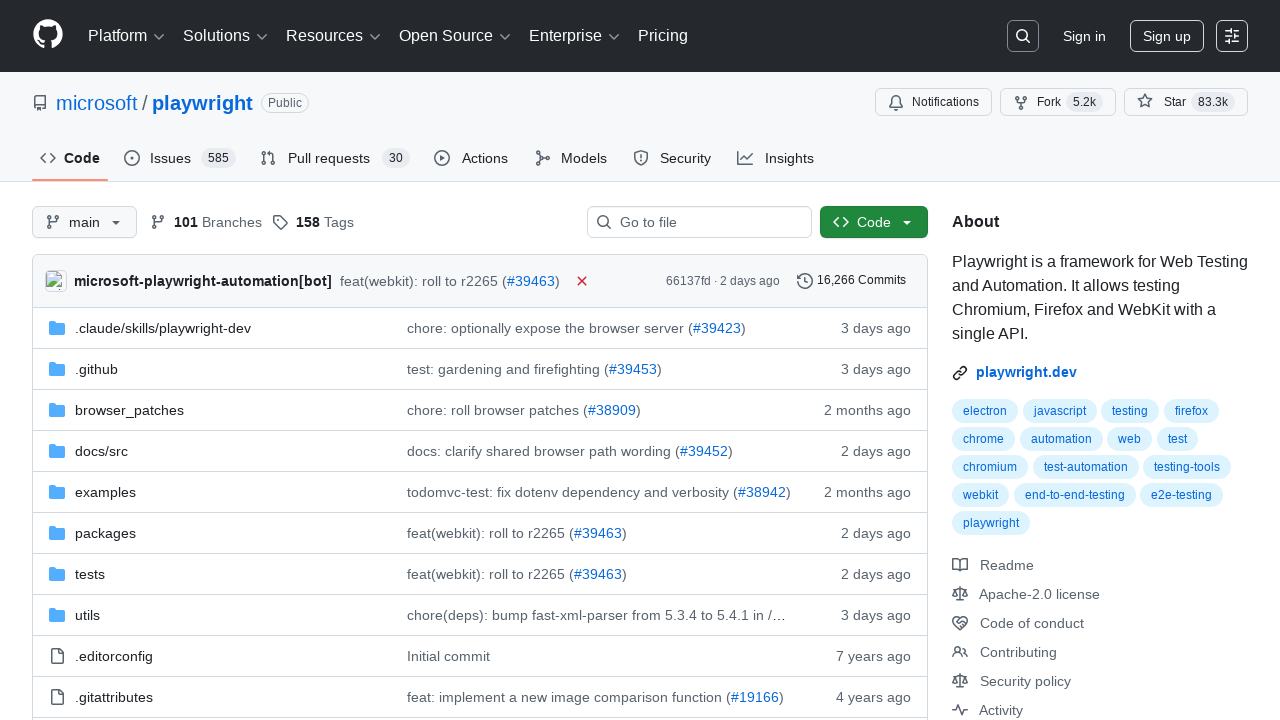